Tests static dropdown selection functionality by selecting options using different methods: by index, by visible text (AED), and by visible text (INR)

Starting URL: https://rahulshettyacademy.com/dropdownsPractise/

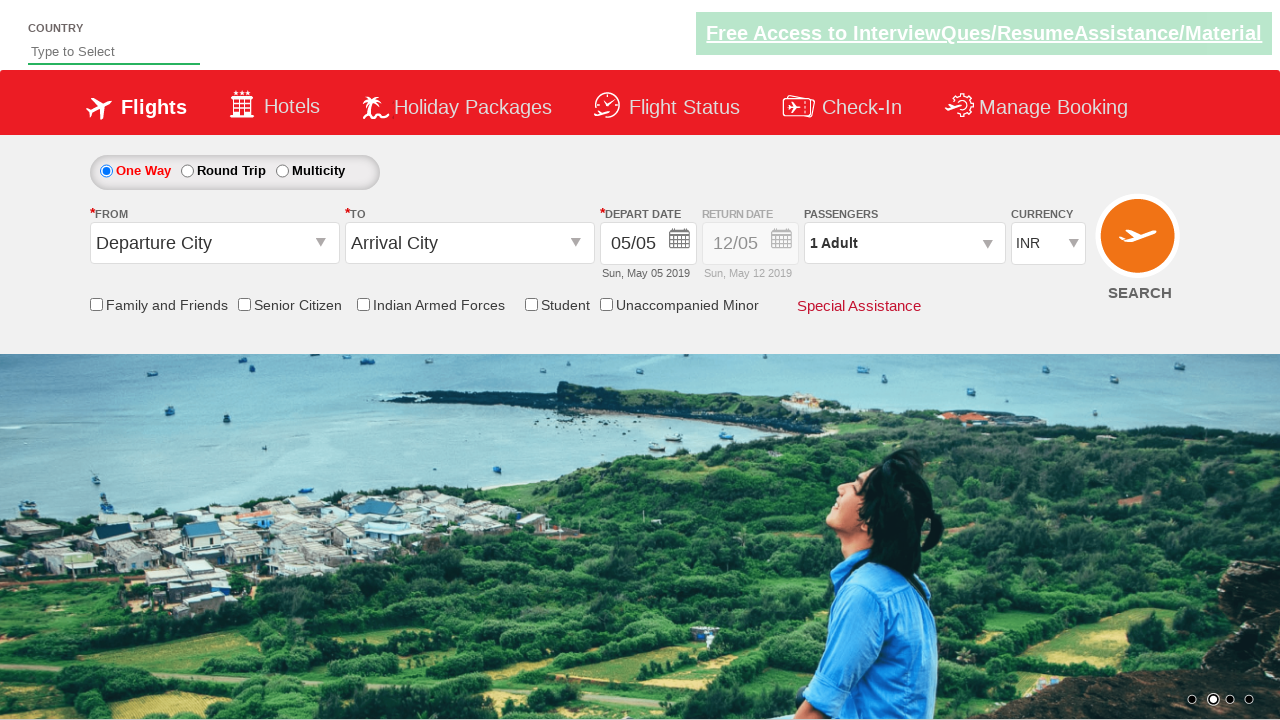

Currency dropdown element is visible
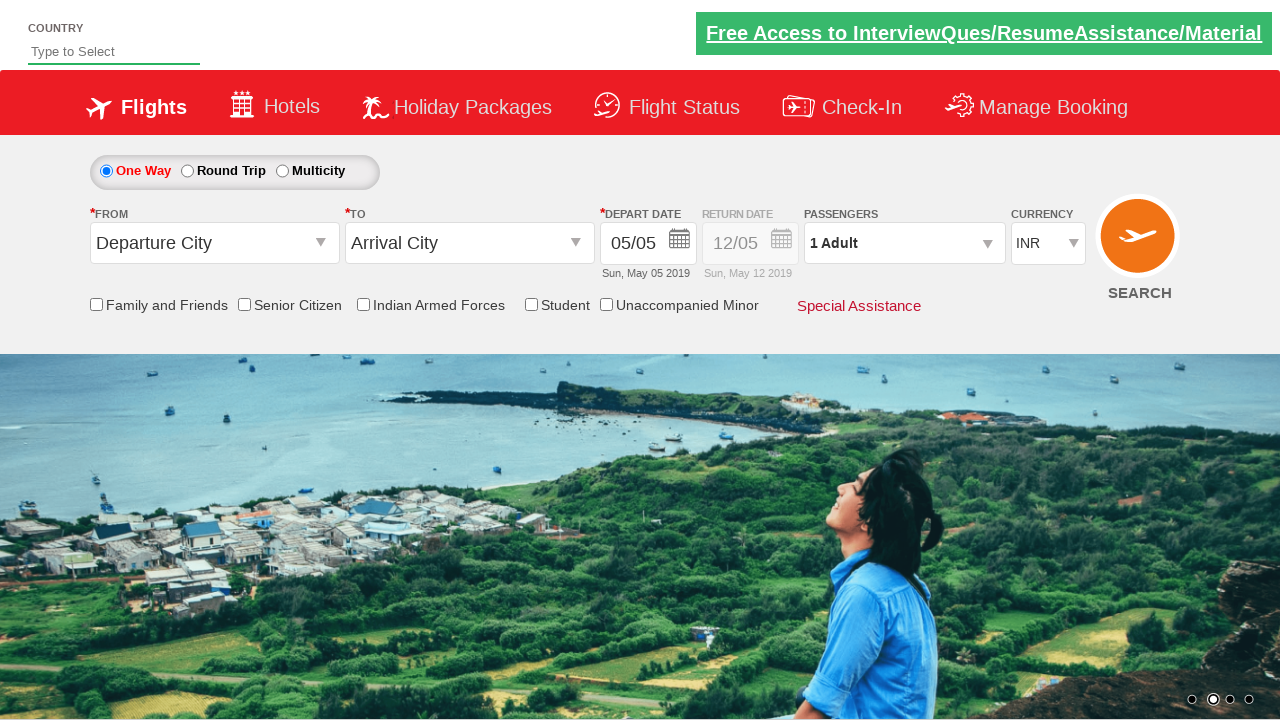

Selected dropdown option by index 3 on #ctl00_mainContent_DropDownListCurrency
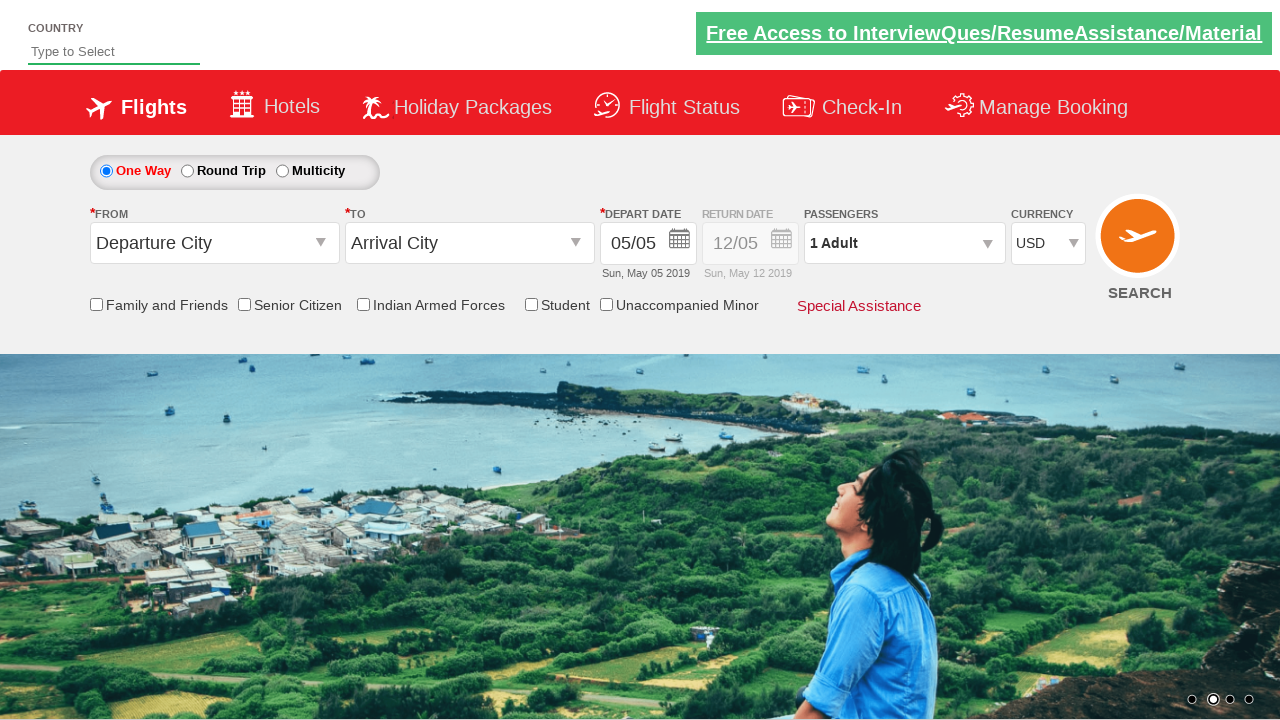

Selected dropdown option with visible text 'AED' on #ctl00_mainContent_DropDownListCurrency
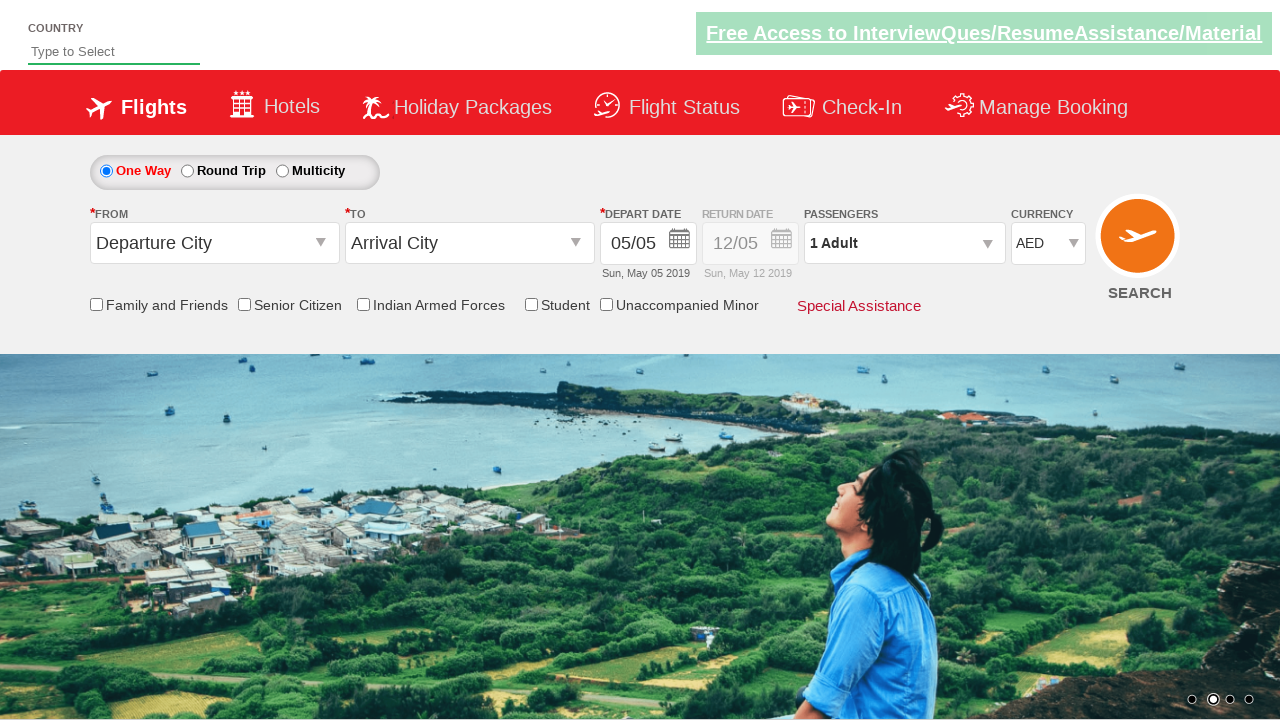

Selected dropdown option with visible text 'INR' on #ctl00_mainContent_DropDownListCurrency
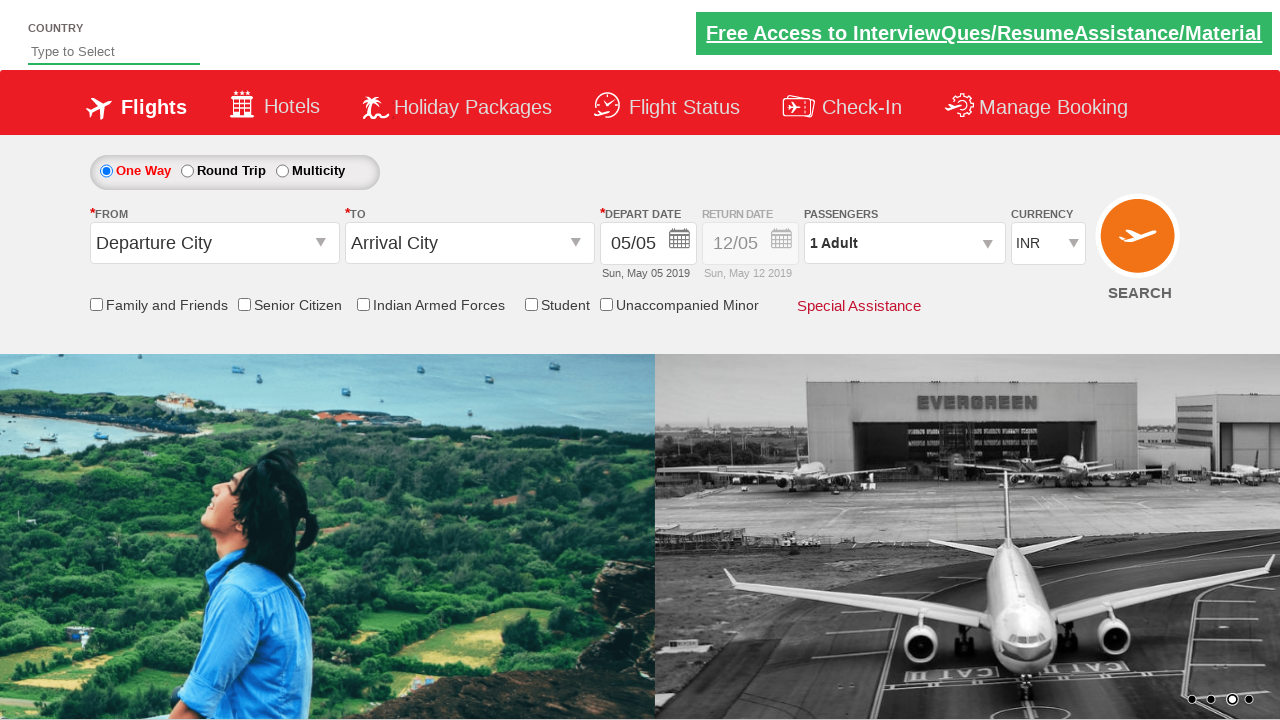

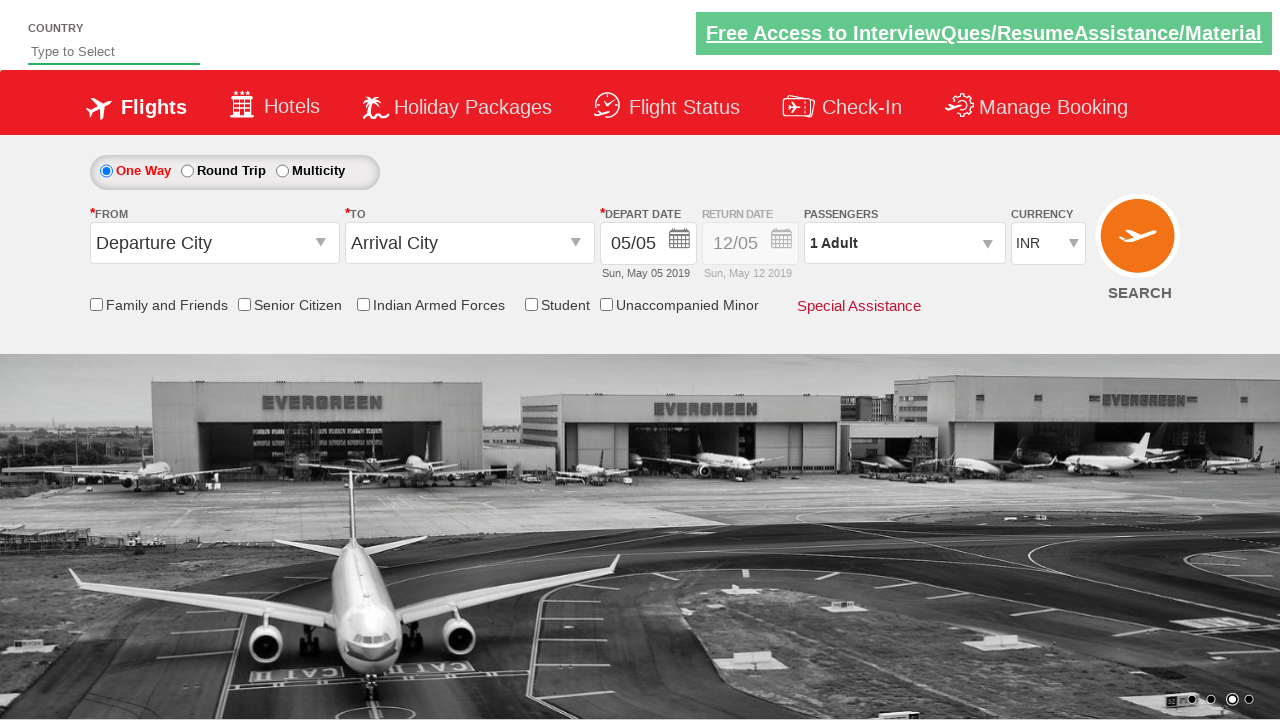